Tests user registration flow by navigating to the registration page, filling out the registration form with first name, last name, email, telephone, and password, then submitting and verifying the form validation for boundary value testing on name fields.

Starting URL: https://ecommerce-playground.lambdatest.io/

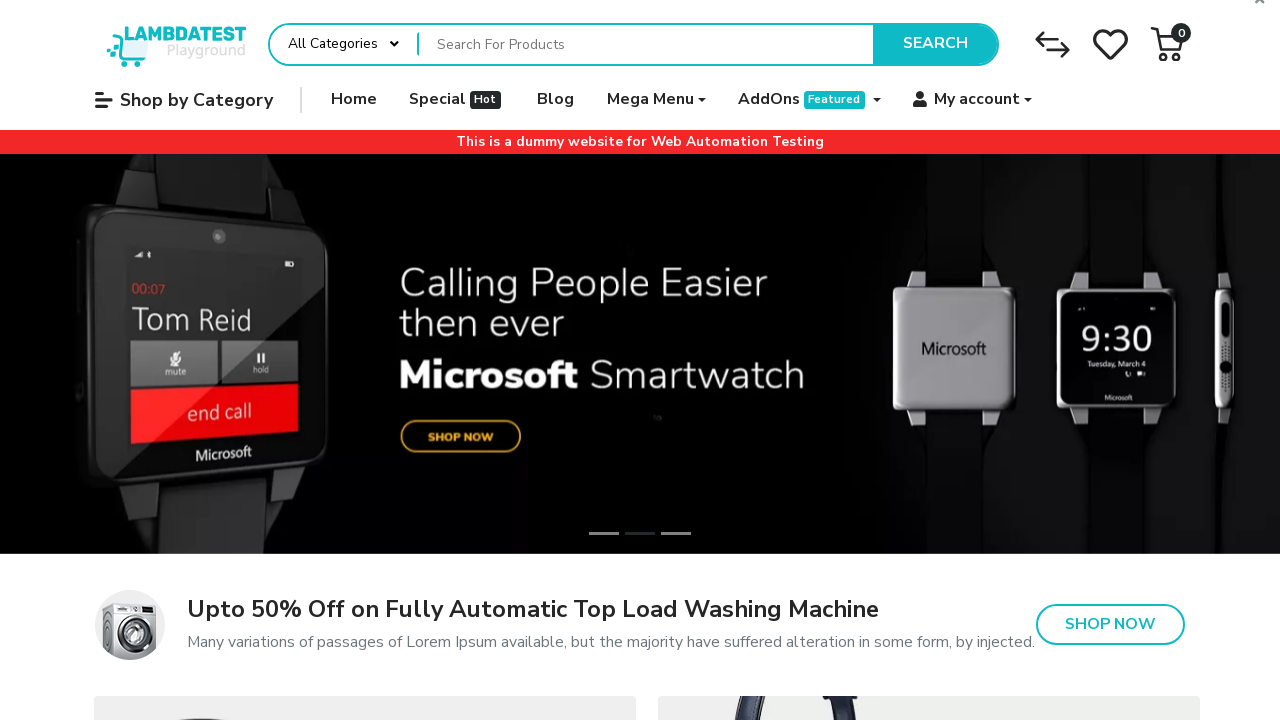

Hovered over My account button to reveal dropdown menu at (973, 100) on internal:role=button[name="My account"i]
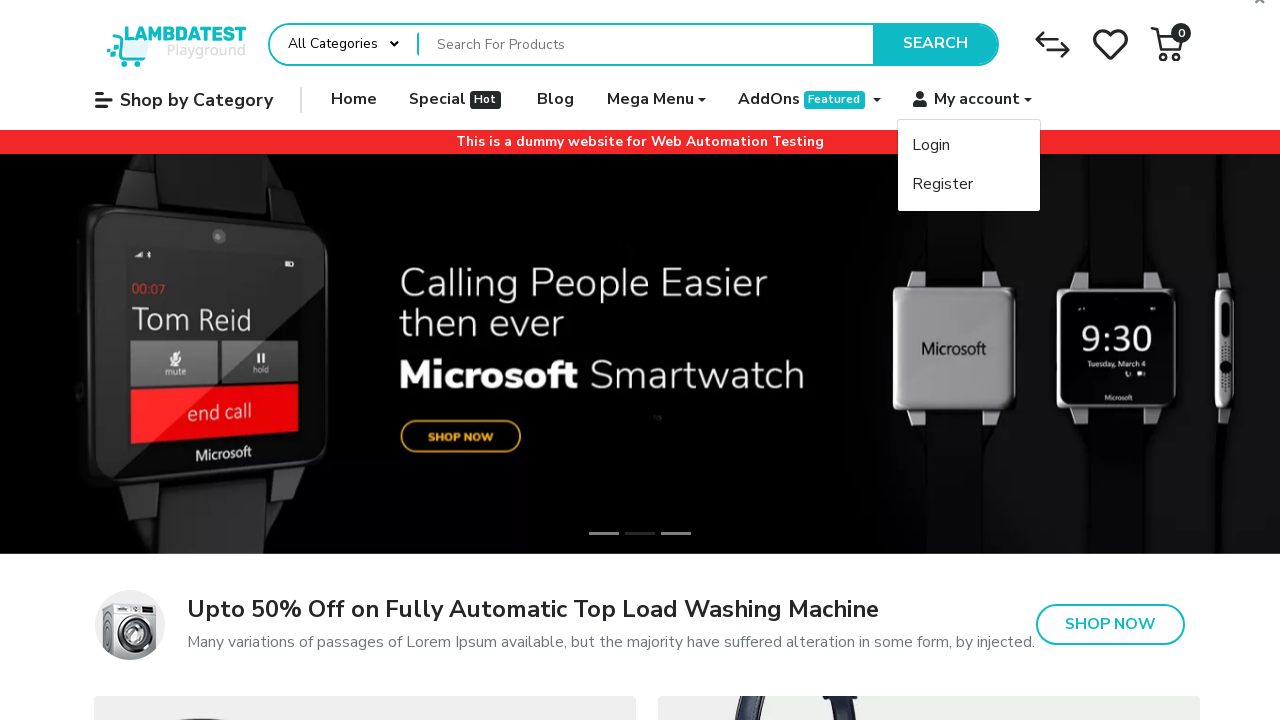

Clicked on Register link to navigate to registration page at (943, 184) on internal:text="Register"i
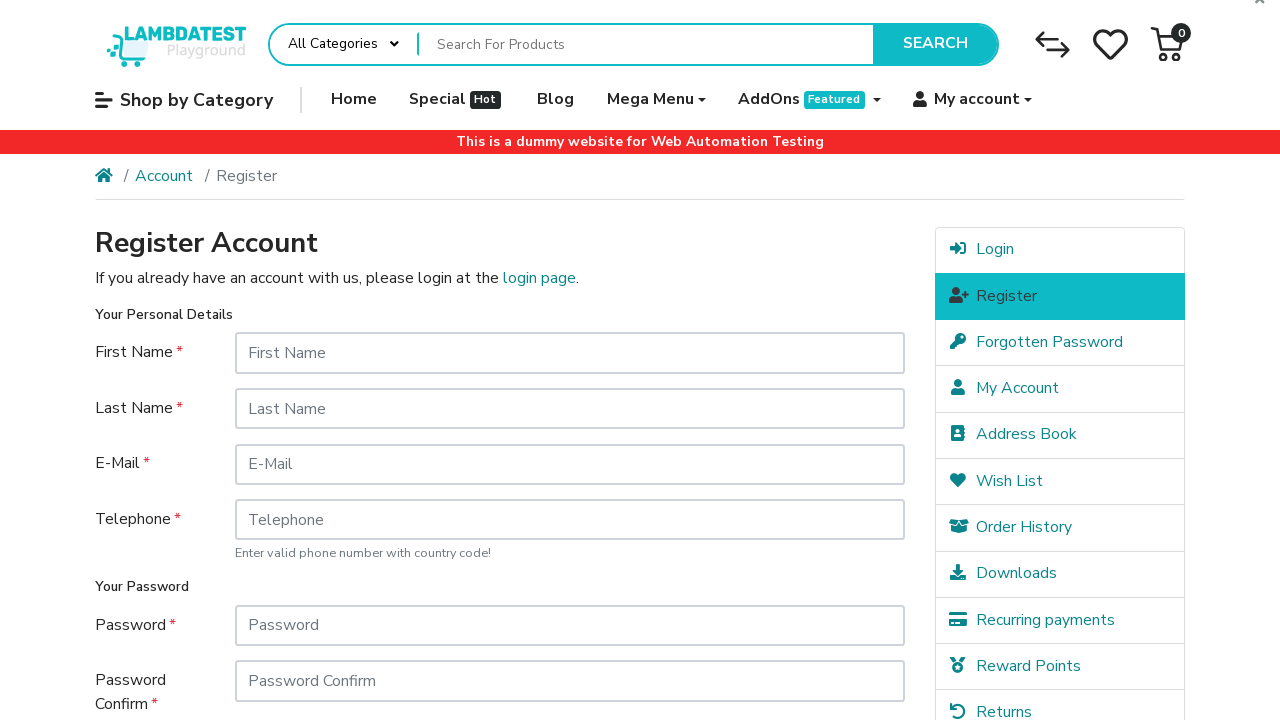

Filled First Name field with boundary value '1 character' (J) on internal:attr=[placeholder="First Name"i]
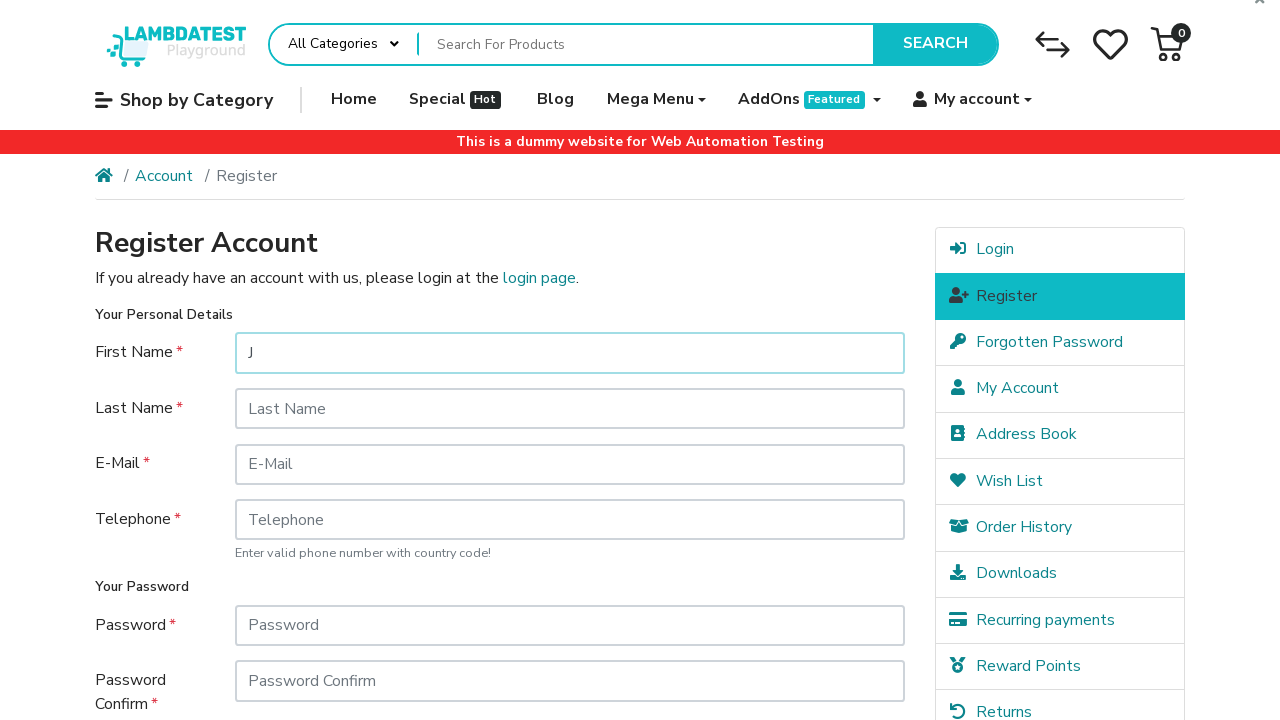

Filled Last Name field with boundary value '33 characters' (WilliamsonThompsonAndersonJackson) on internal:attr=[placeholder="Last Name"i]
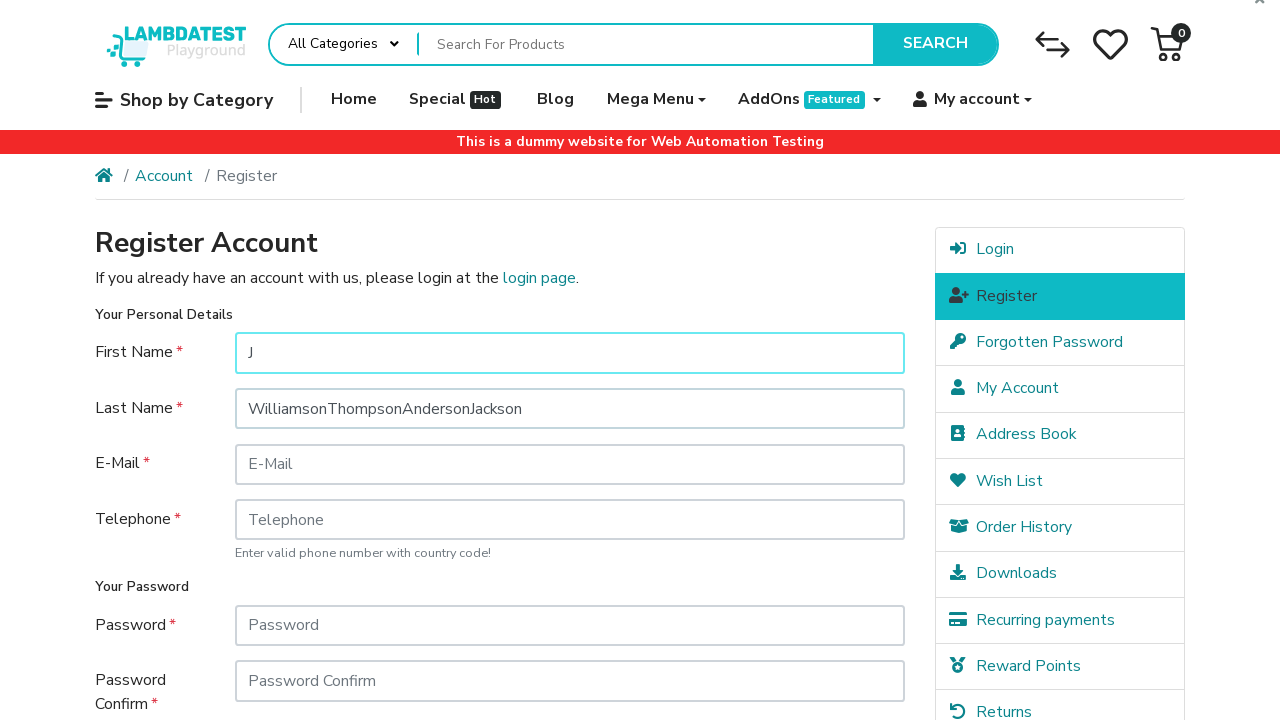

Filled E-Mail field with unique random email testusern6iztx@example.com on internal:attr=[placeholder="E-Mail"i]
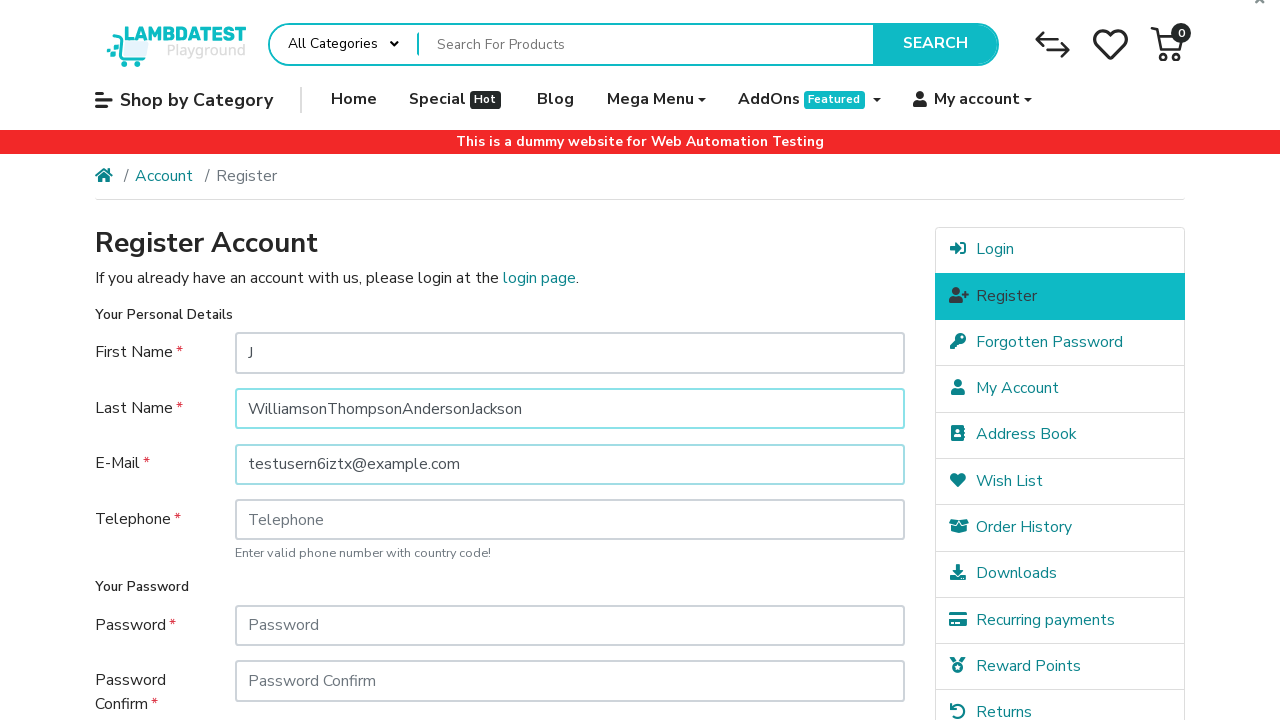

Filled Telephone field with '5551234567' on internal:attr=[placeholder="Telephone"i]
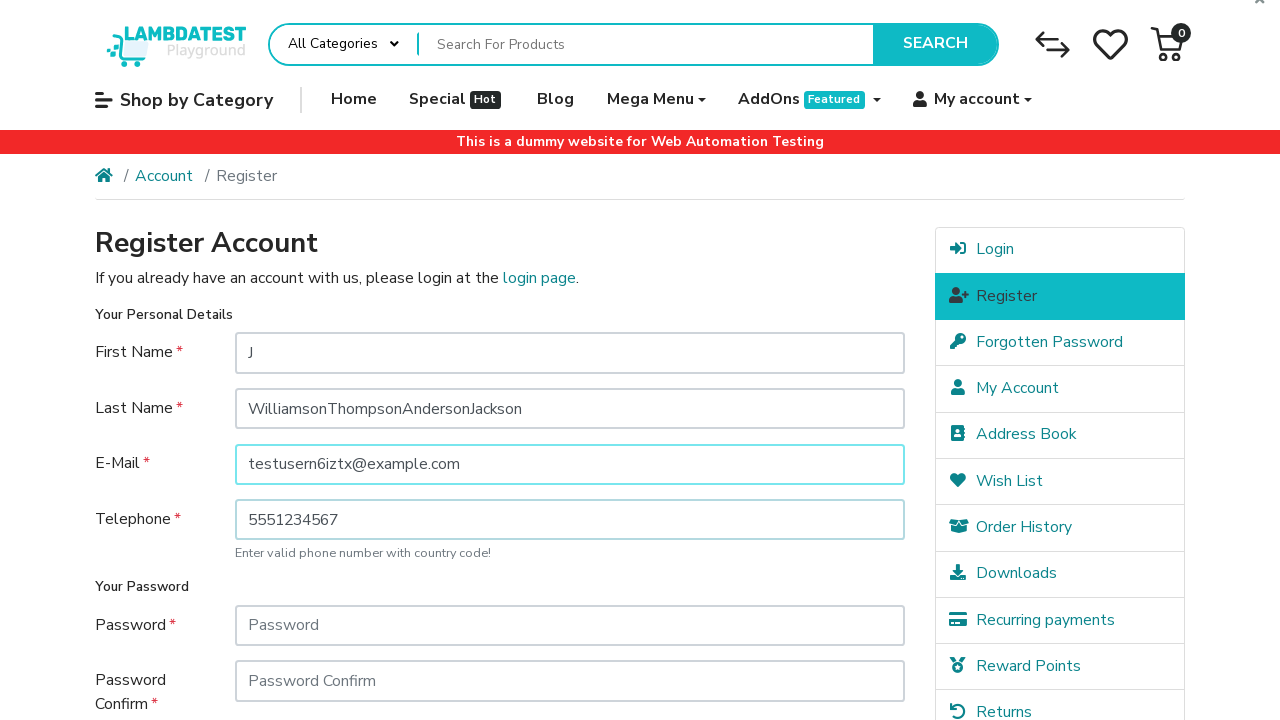

Filled Password field with 'SecurePass123!' on #input-password
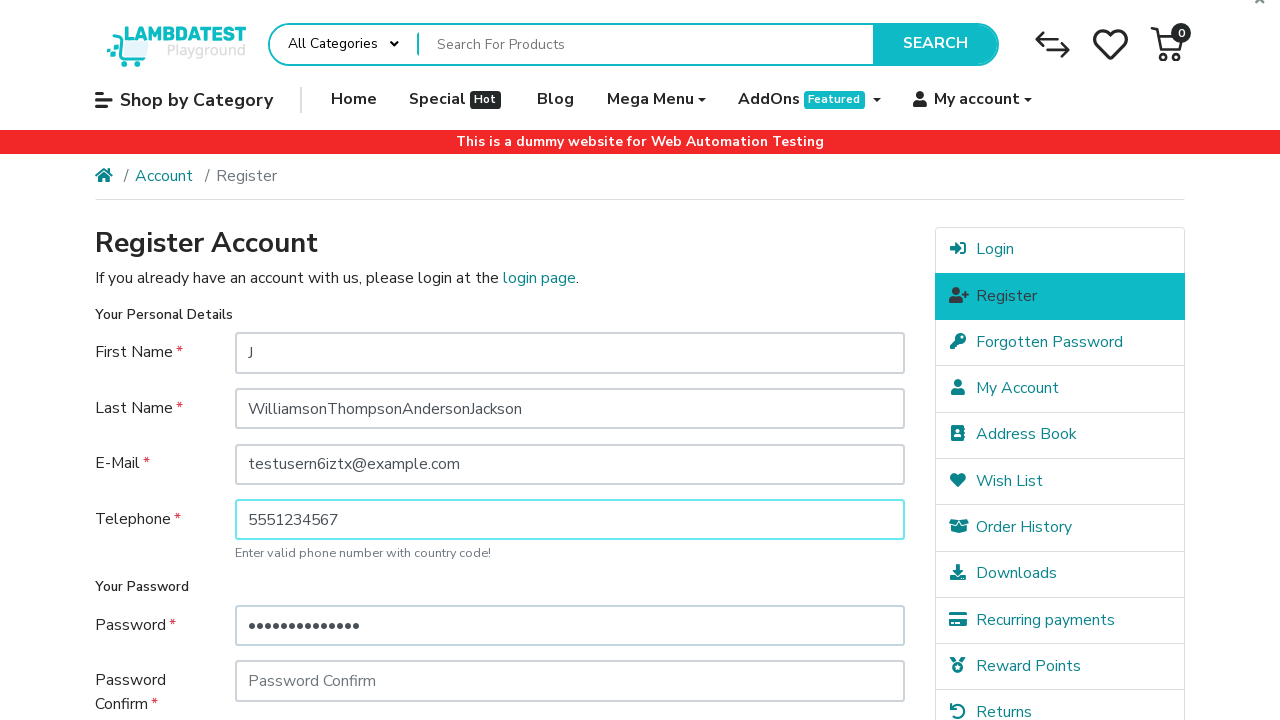

Filled Confirm Password field with 'SecurePass123!' on #input-confirm
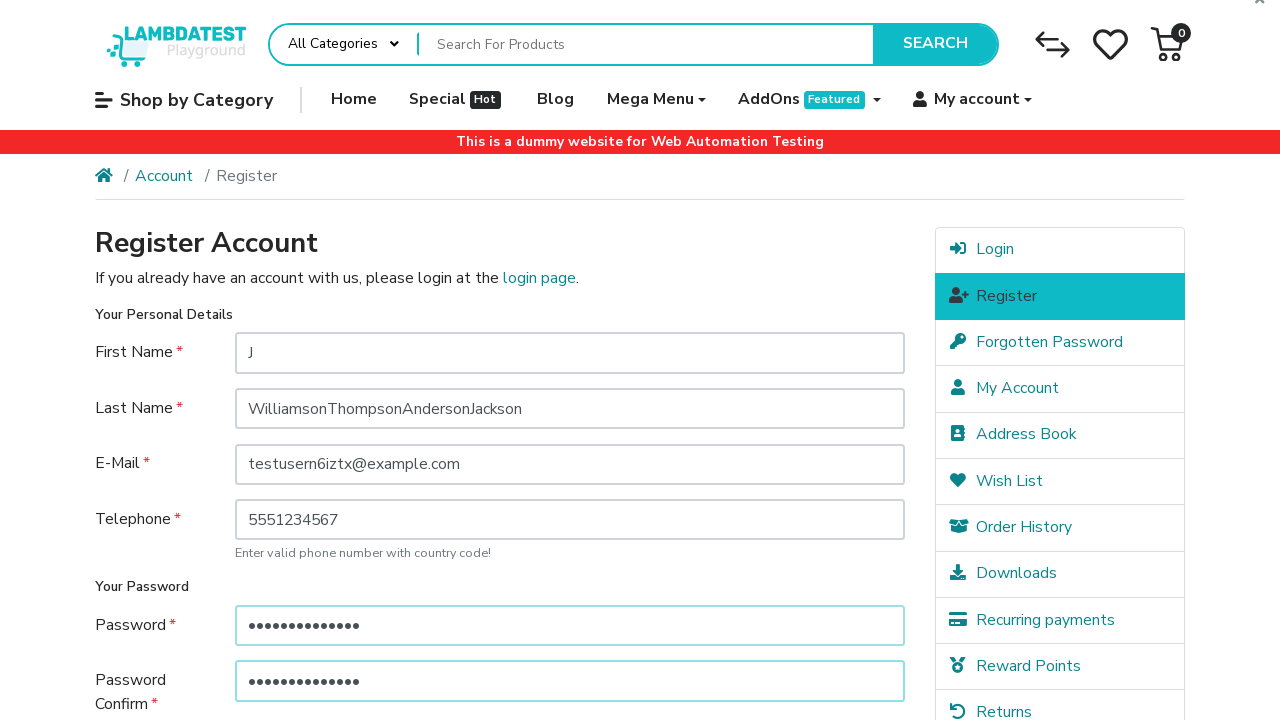

Clicked Privacy Policy agreement checkbox at (628, 578) on internal:text="I have read and agree to the Privacy Policy"i
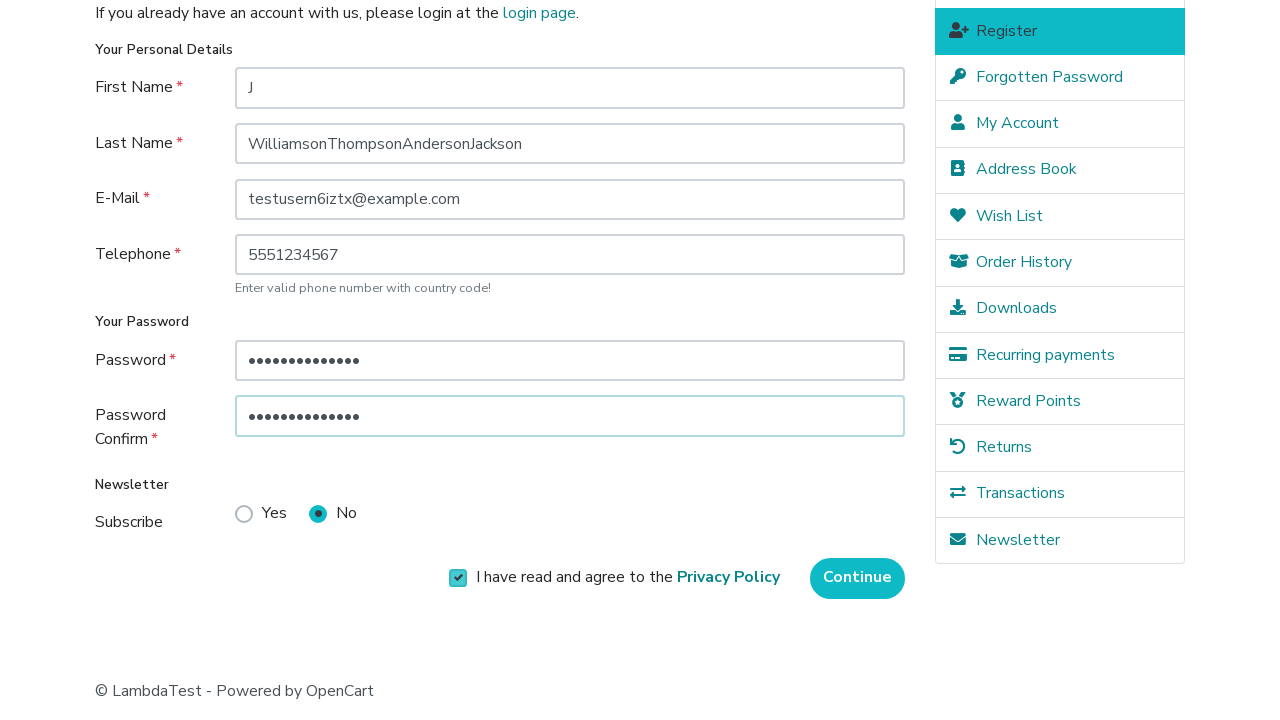

Clicked Continue button to submit registration form at (858, 578) on internal:role=button[name="Continue"i]
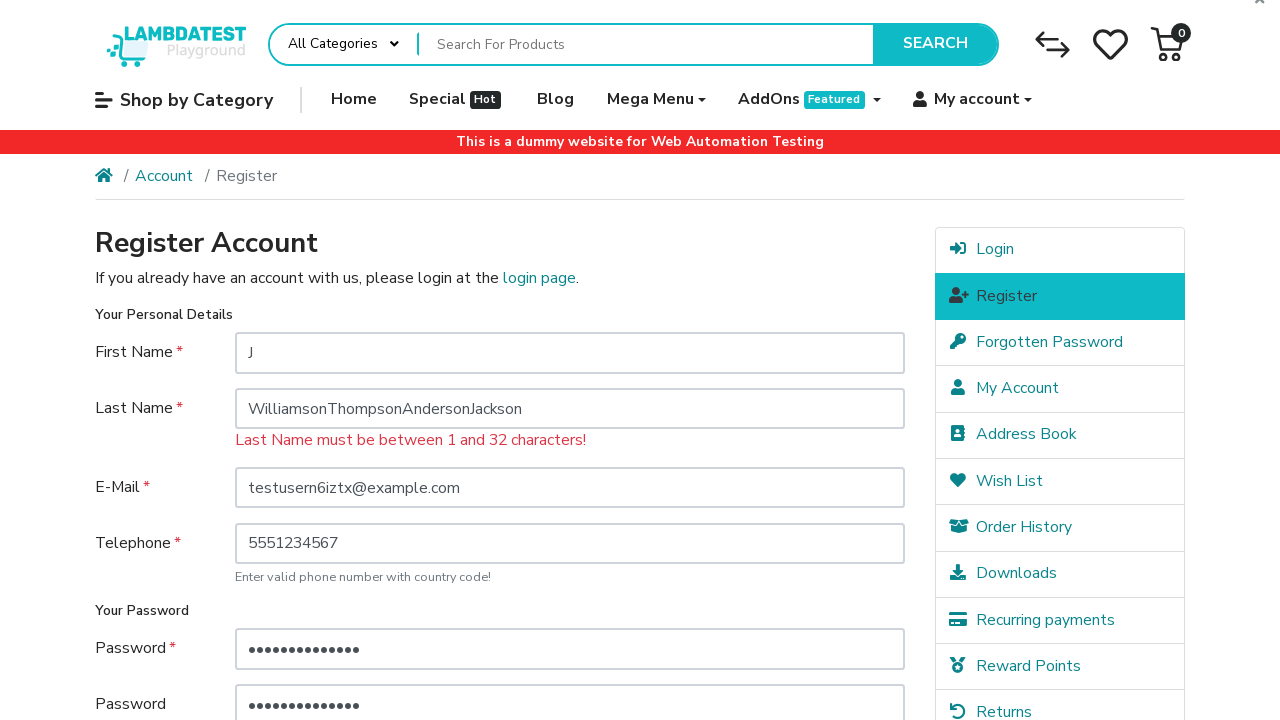

Waited for page to reach networkidle state - form submission processed
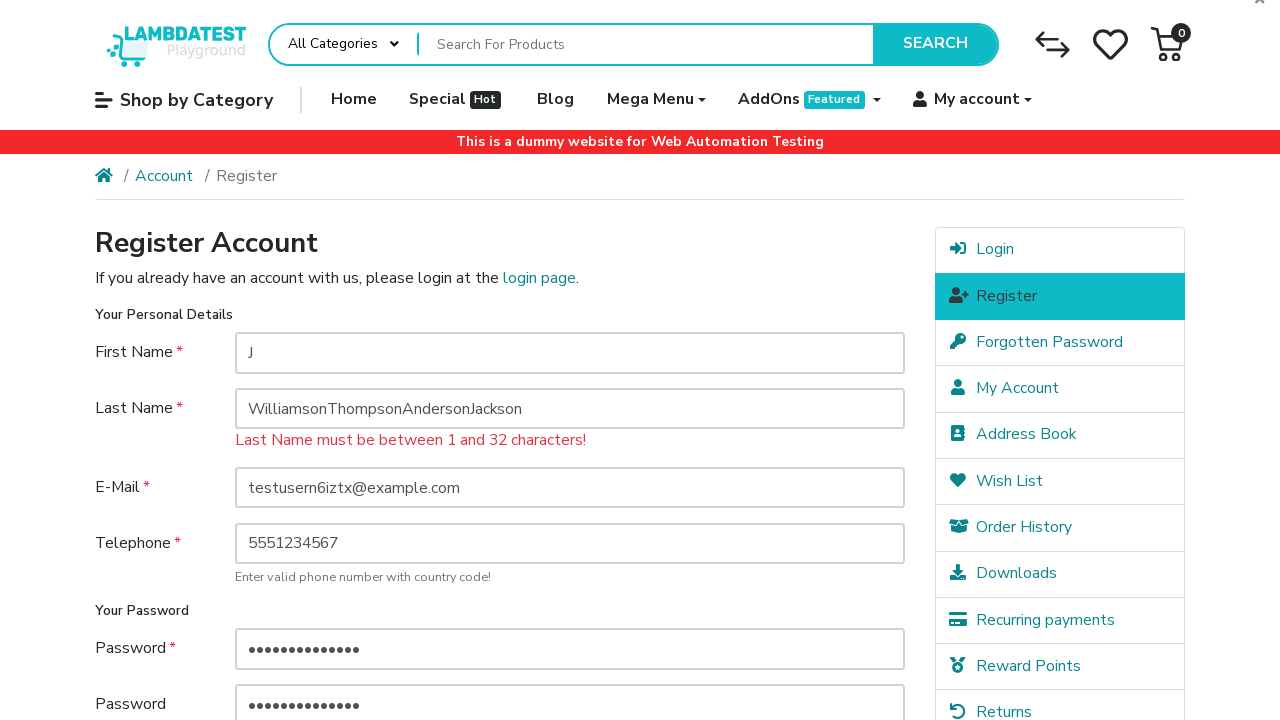

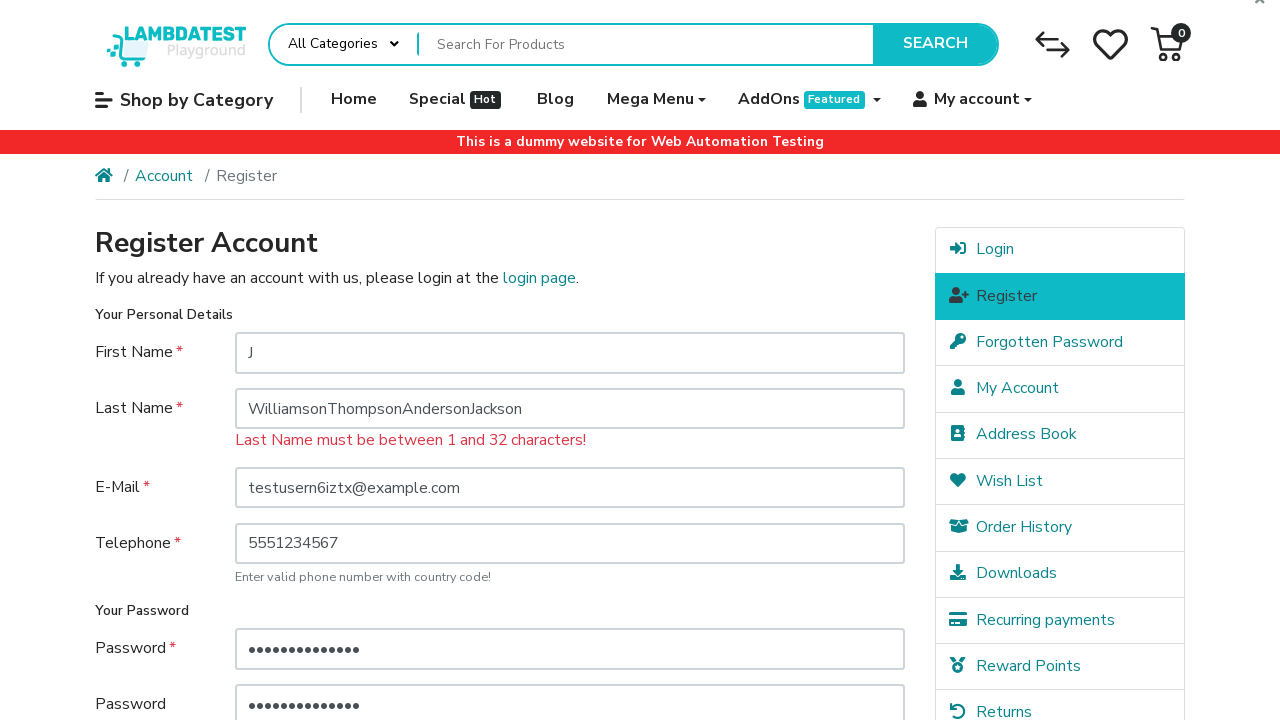